Navigates to a test site and waits for a checkbox header element to be present on the page

Starting URL: http://simpletestsite.fabrykatestow.pl/

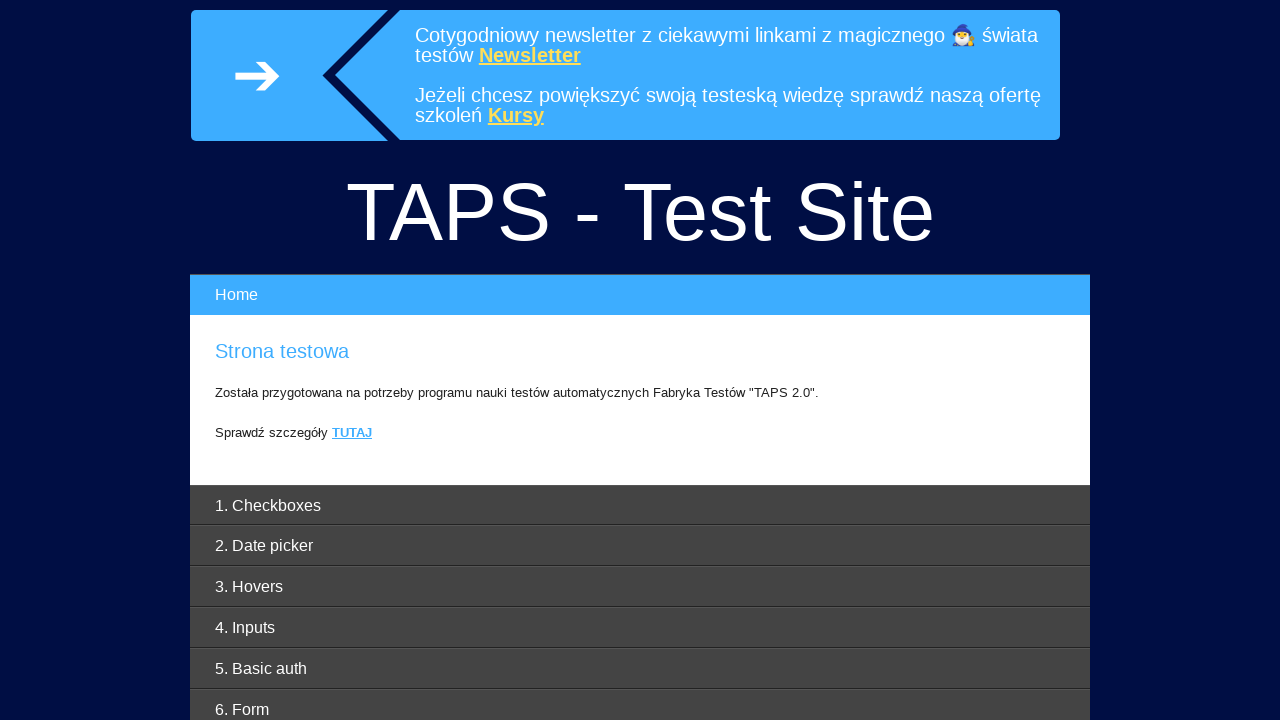

Waited for checkbox header element to be present on the page
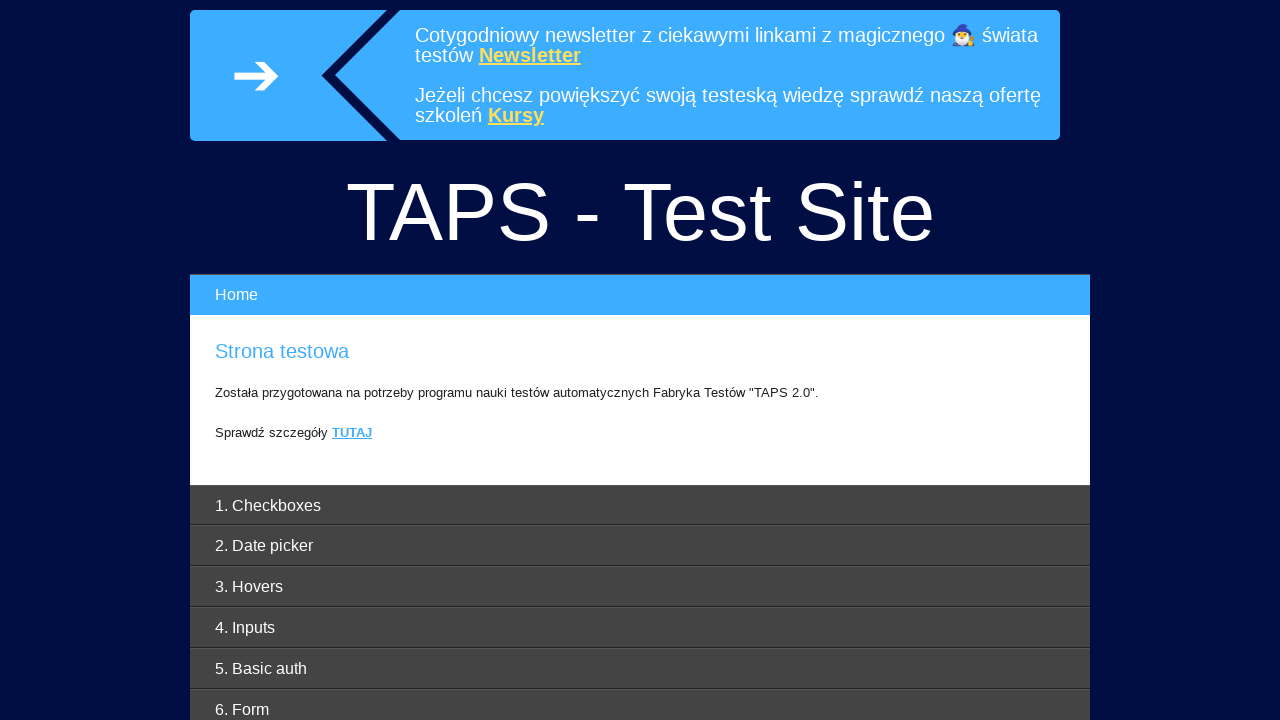

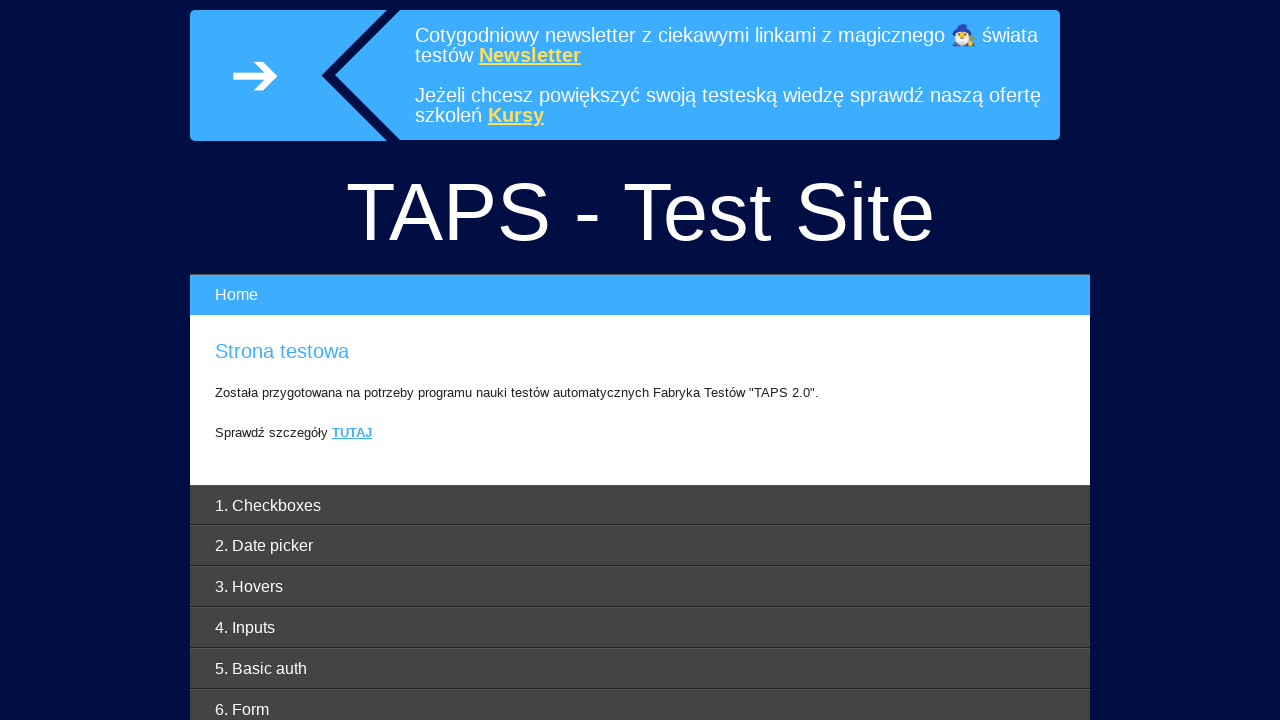